Tests hovering over elements by moving the mouse pointer to different page sections

Starting URL: https://anhtester.com/

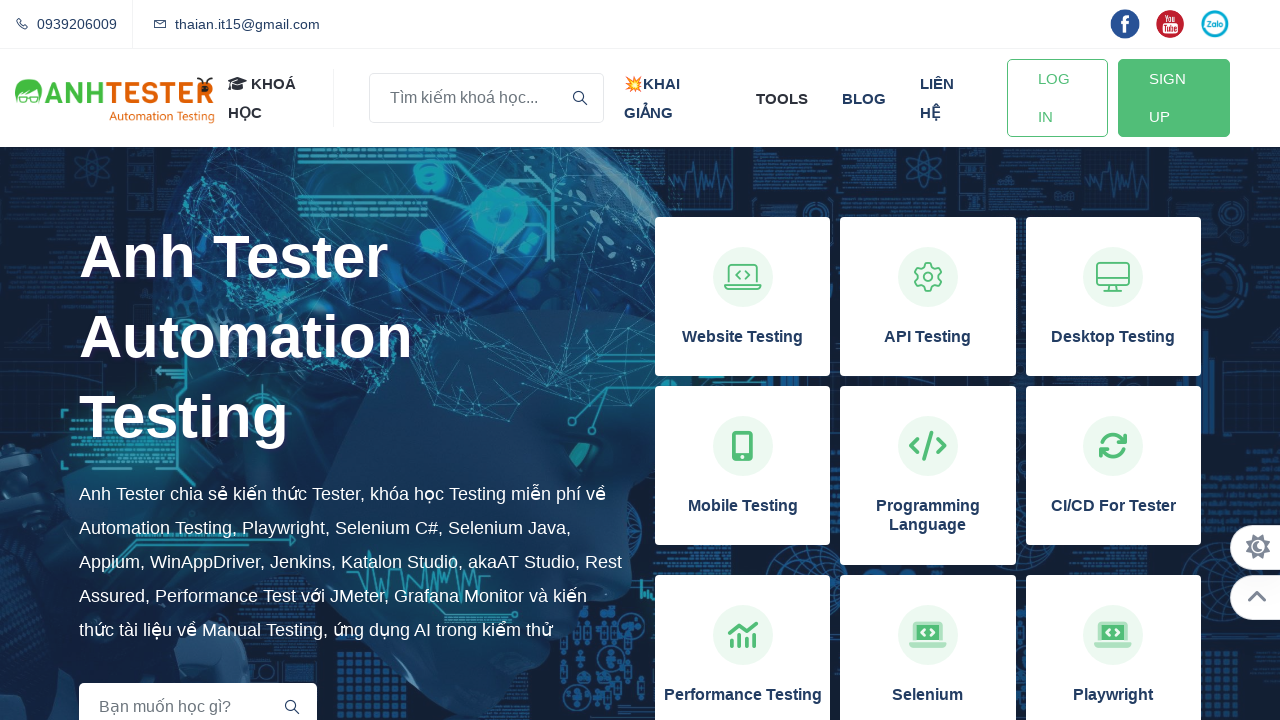

Hovered over 'Kiến thức Automation Testing' heading element at (640, 690) on xpath=//h2[contains(text(),'Kiến thức Automation Testing')]
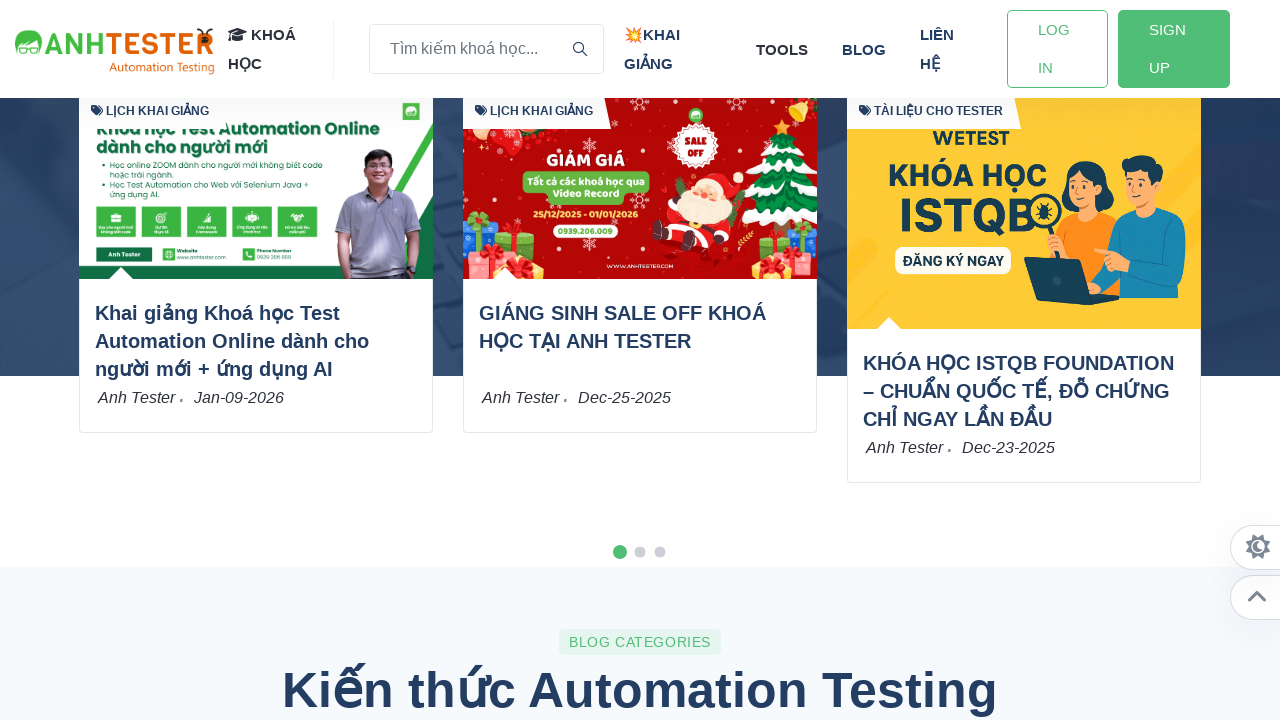

Hovered over 'Tất Cả Khóa Học' link element at (640, 360) on xpath=//a[normalize-space()='Tất Cả Khóa Học']
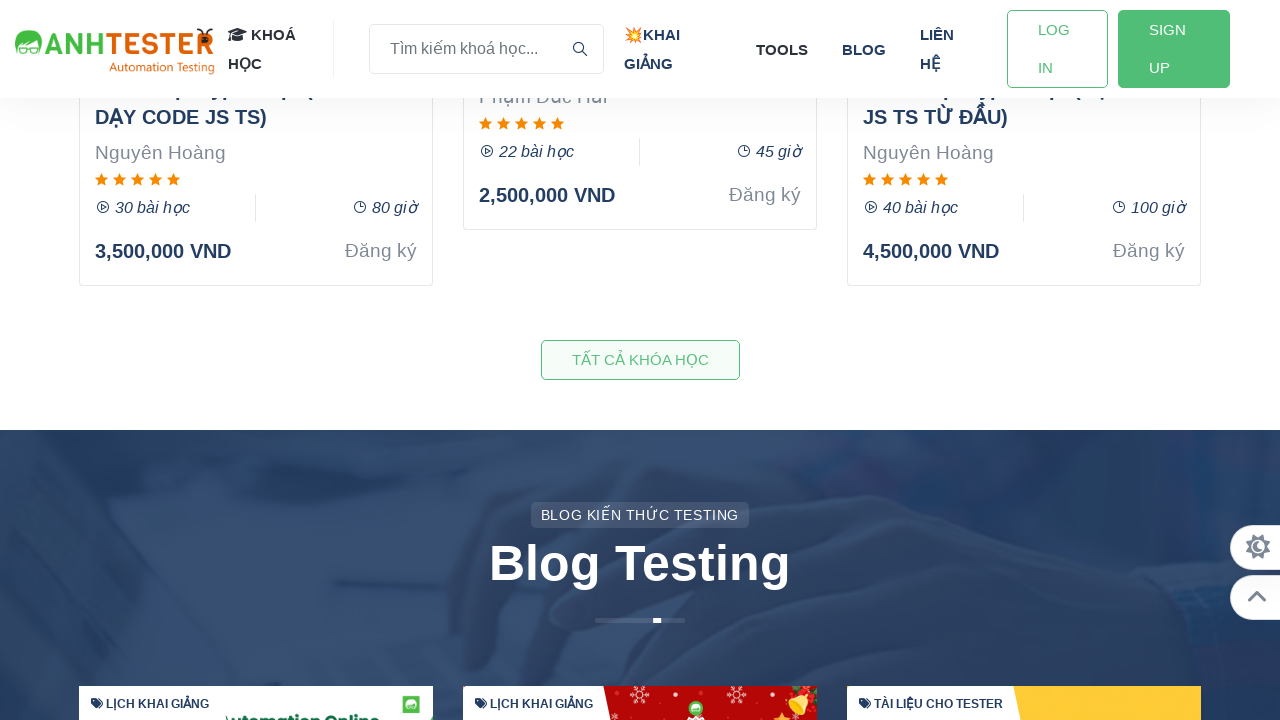

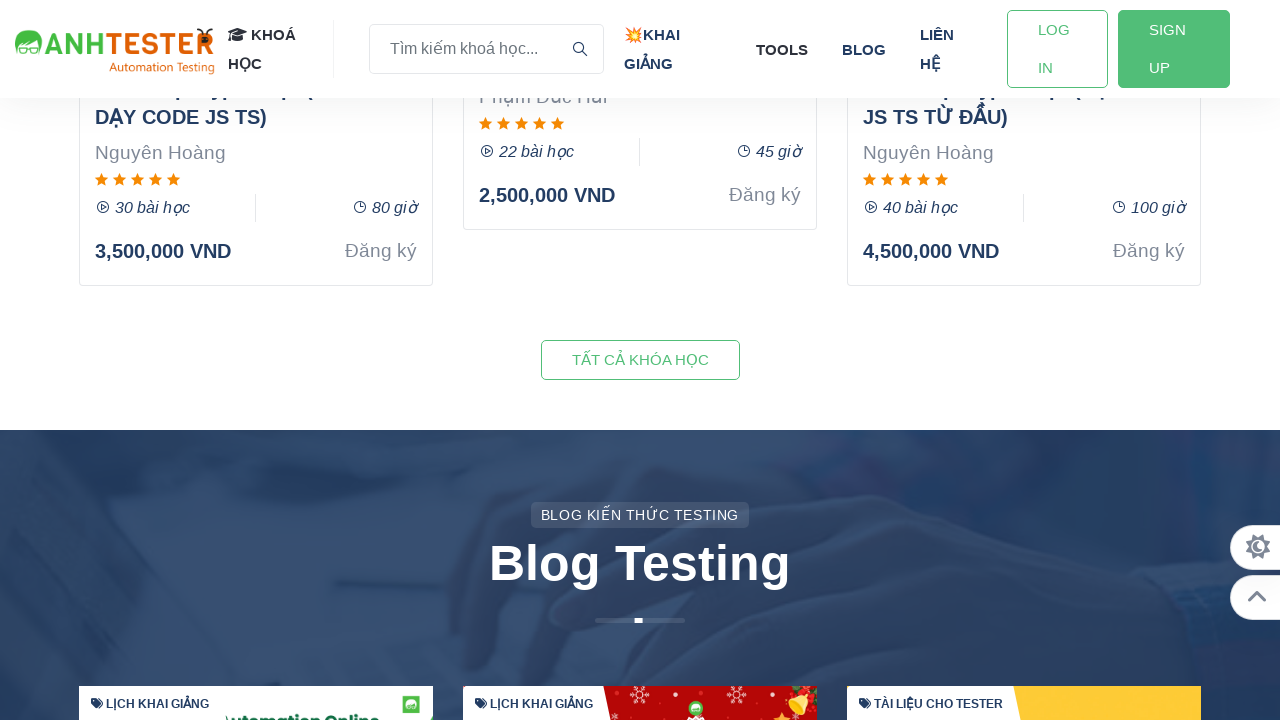